Tests the search functionality on python.org by entering a search query and verifying the search results page loads

Starting URL: http://www.python.org

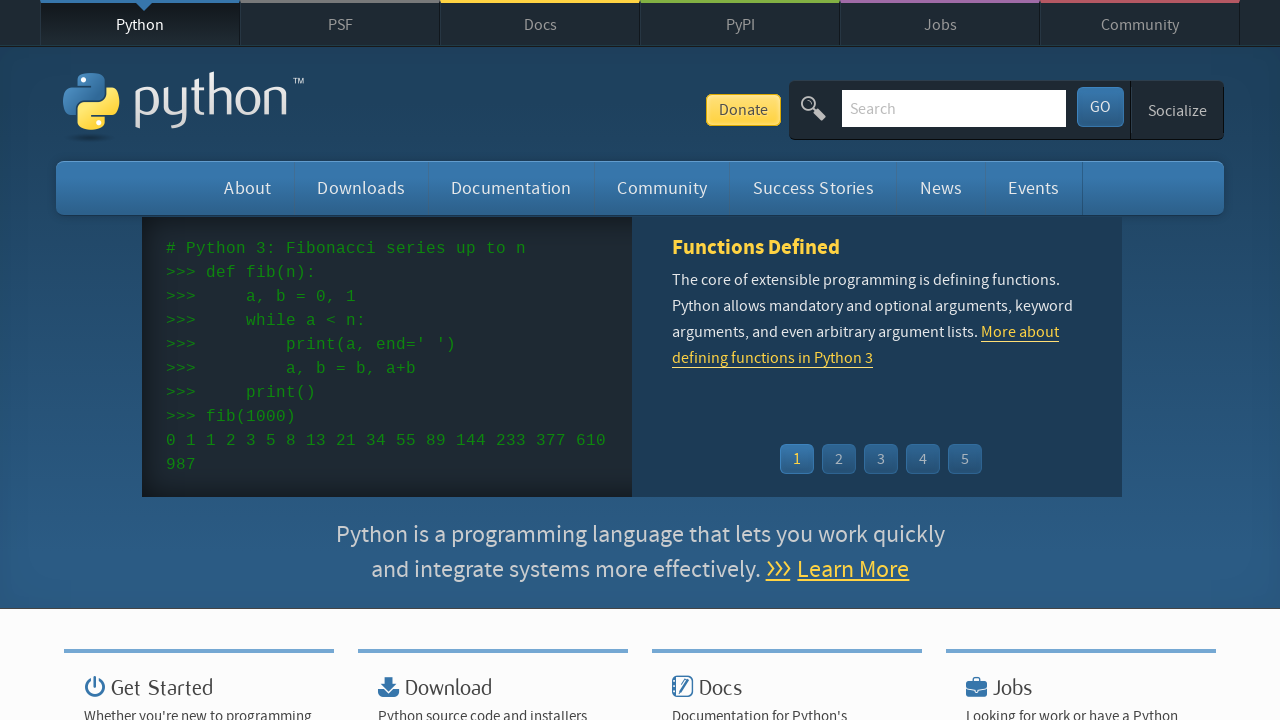

Filled search box with query 'pynonium' on input[name='q']
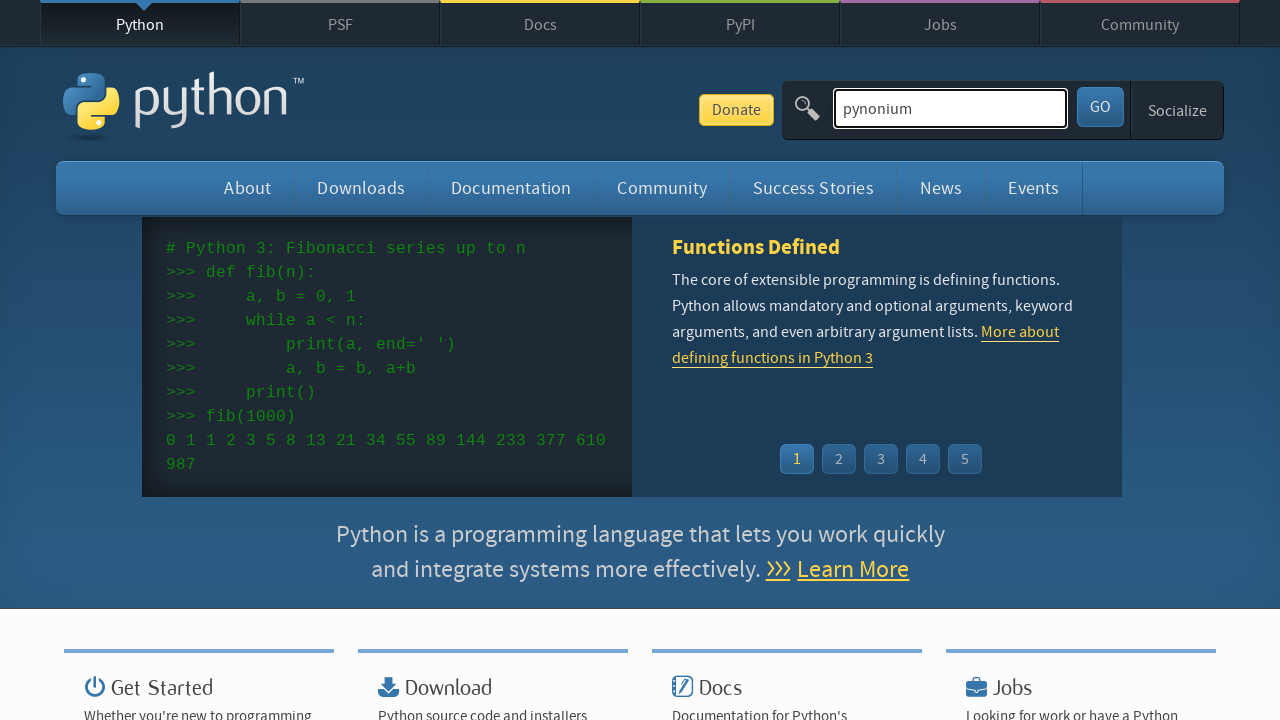

Pressed Enter to submit search query on input[name='q']
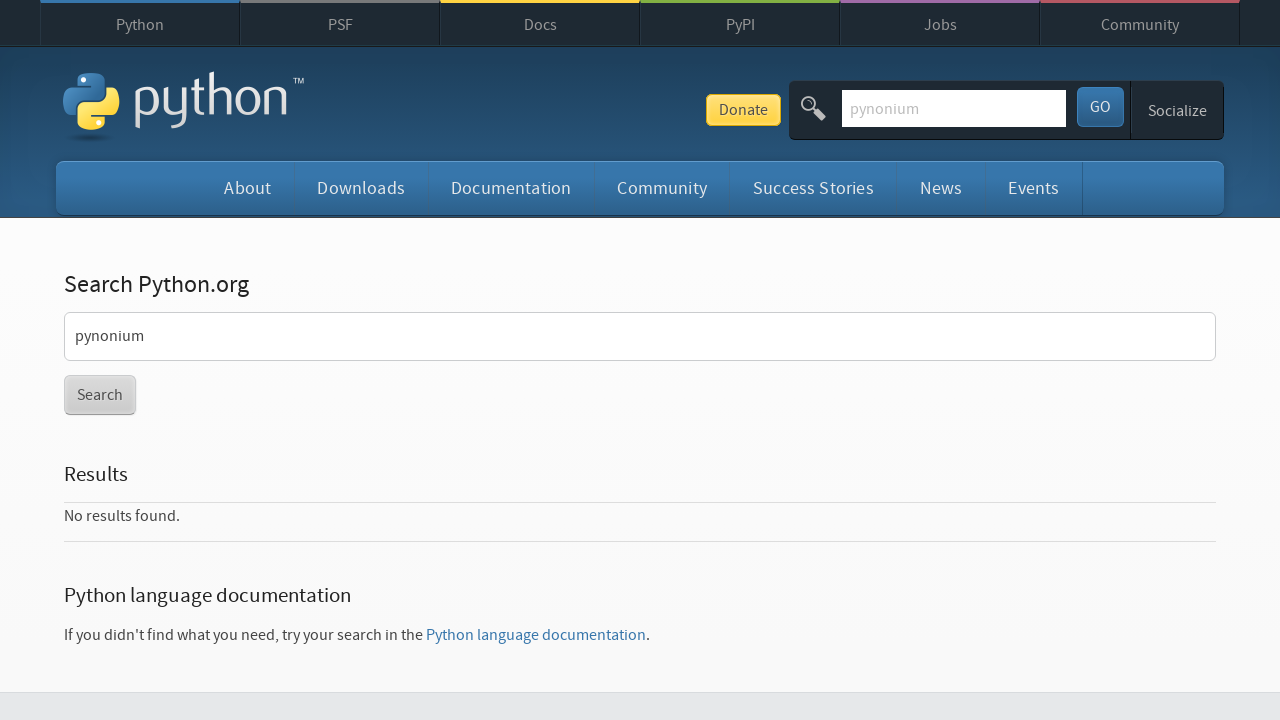

Search results page loaded successfully
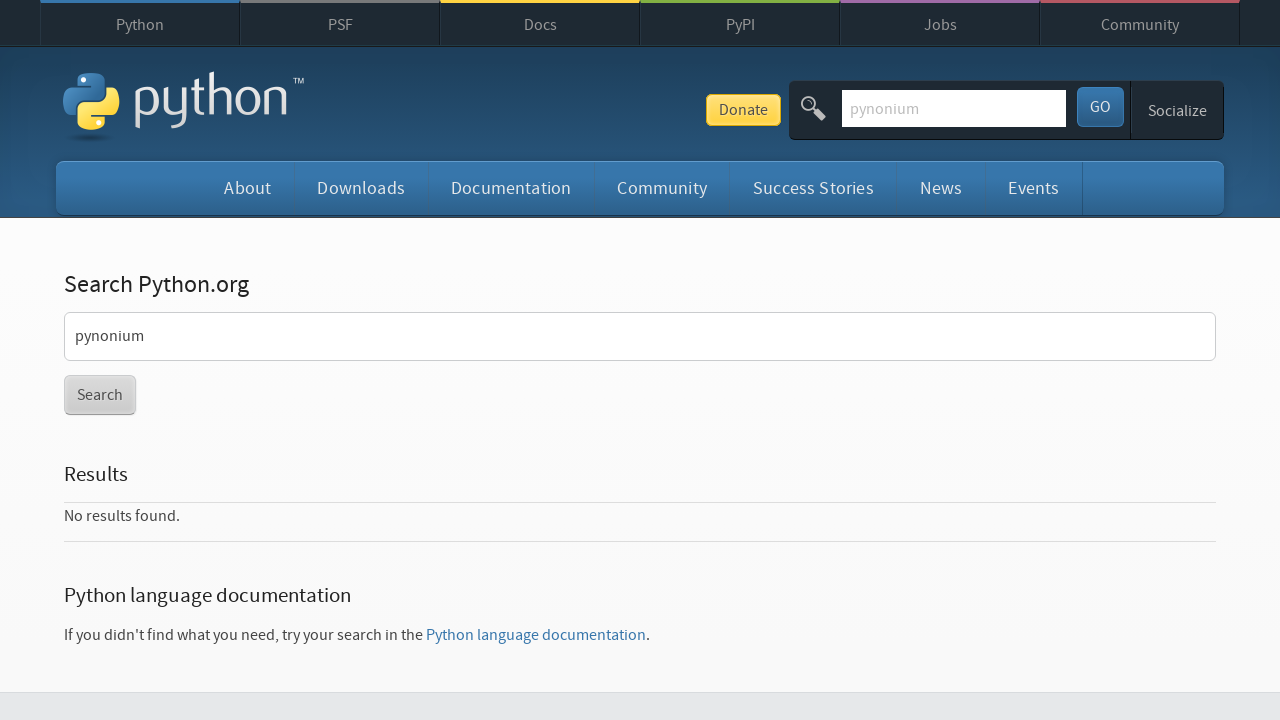

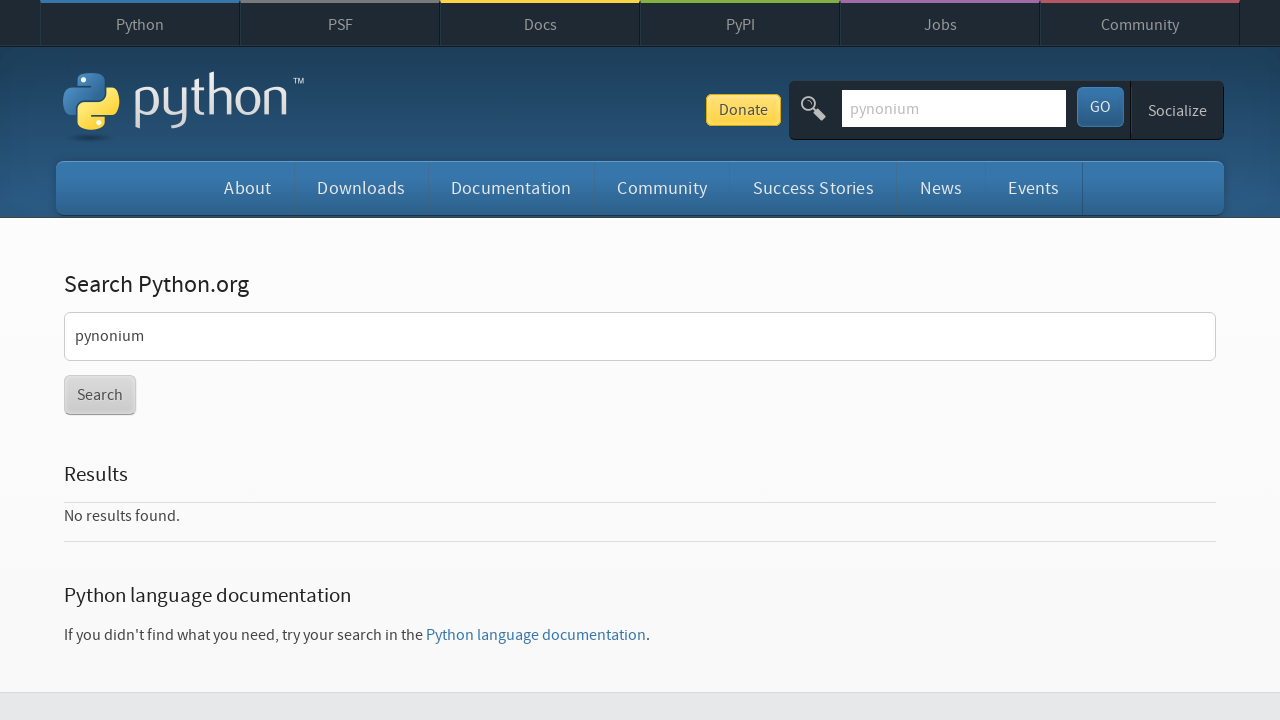